Tests JavaScript alert handling by interacting with different types of alerts: simple alert, confirmation dialog, and prompt dialog

Starting URL: https://the-internet.herokuapp.com/javascript_alerts

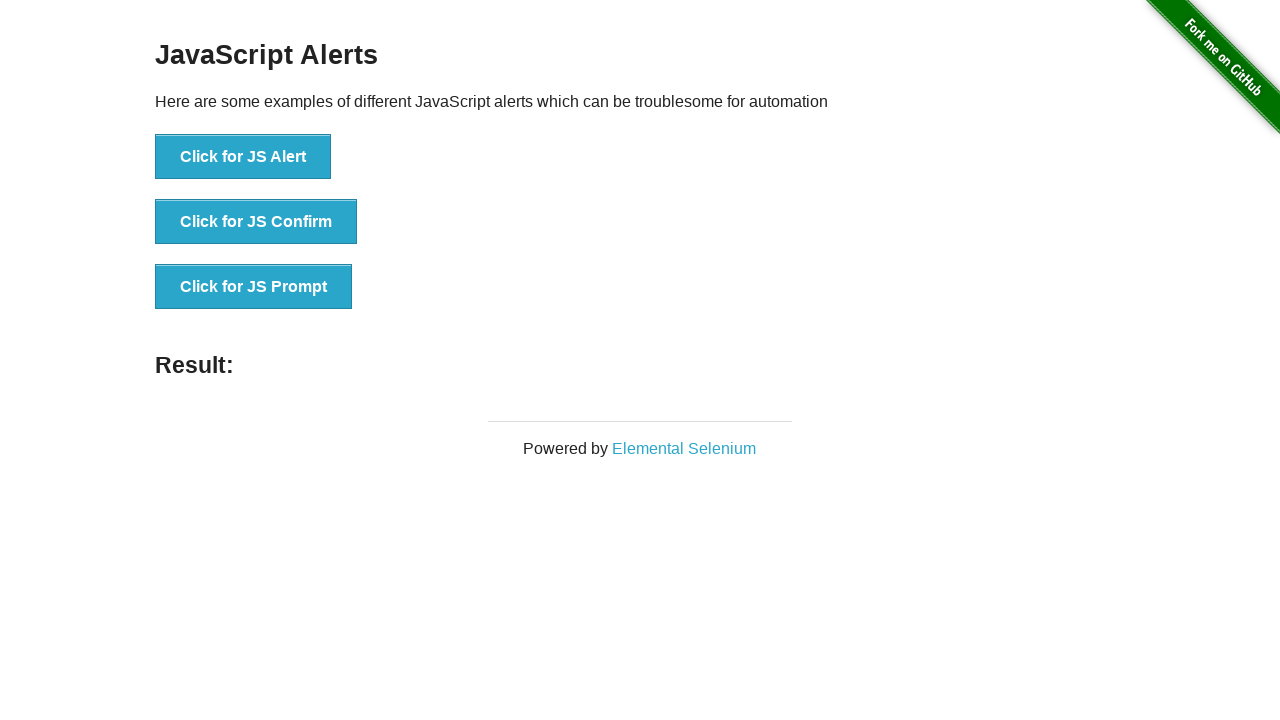

Clicked button to trigger JavaScript alert at (243, 157) on xpath=//button[contains(text(),'Click for JS Alert')]
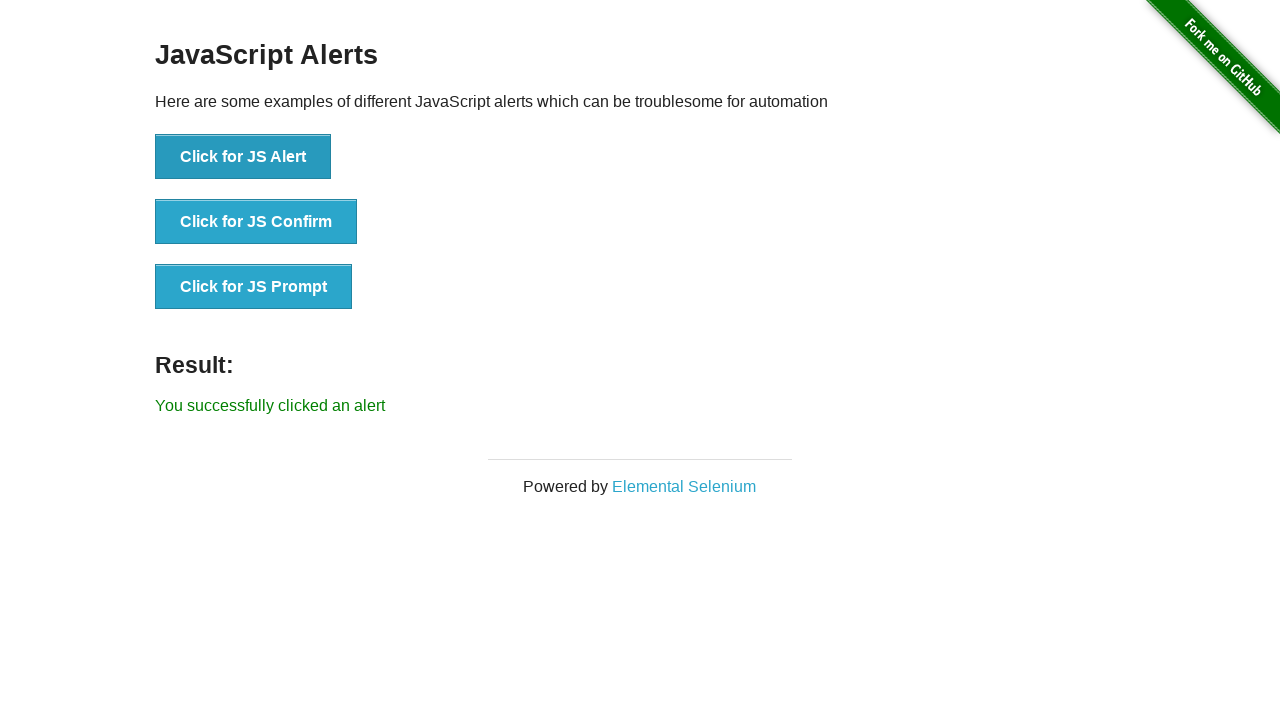

Set up dialog handler to accept alert
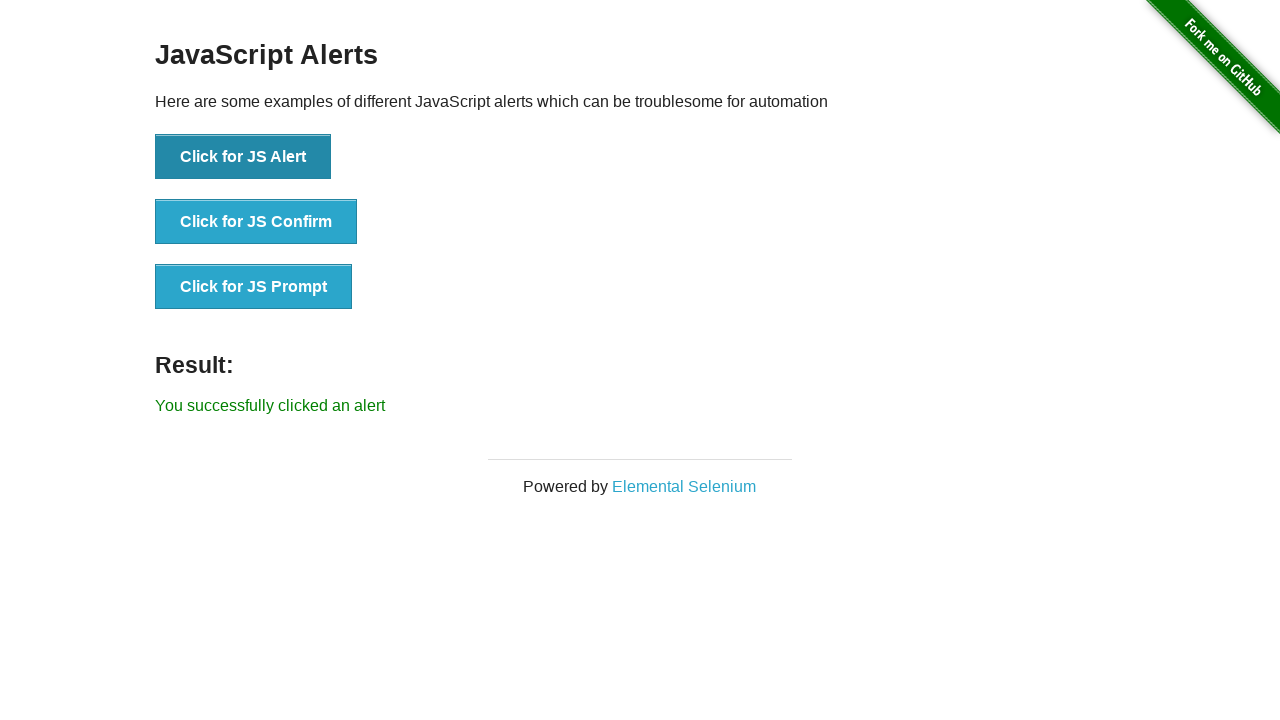

Waited for alert to be processed
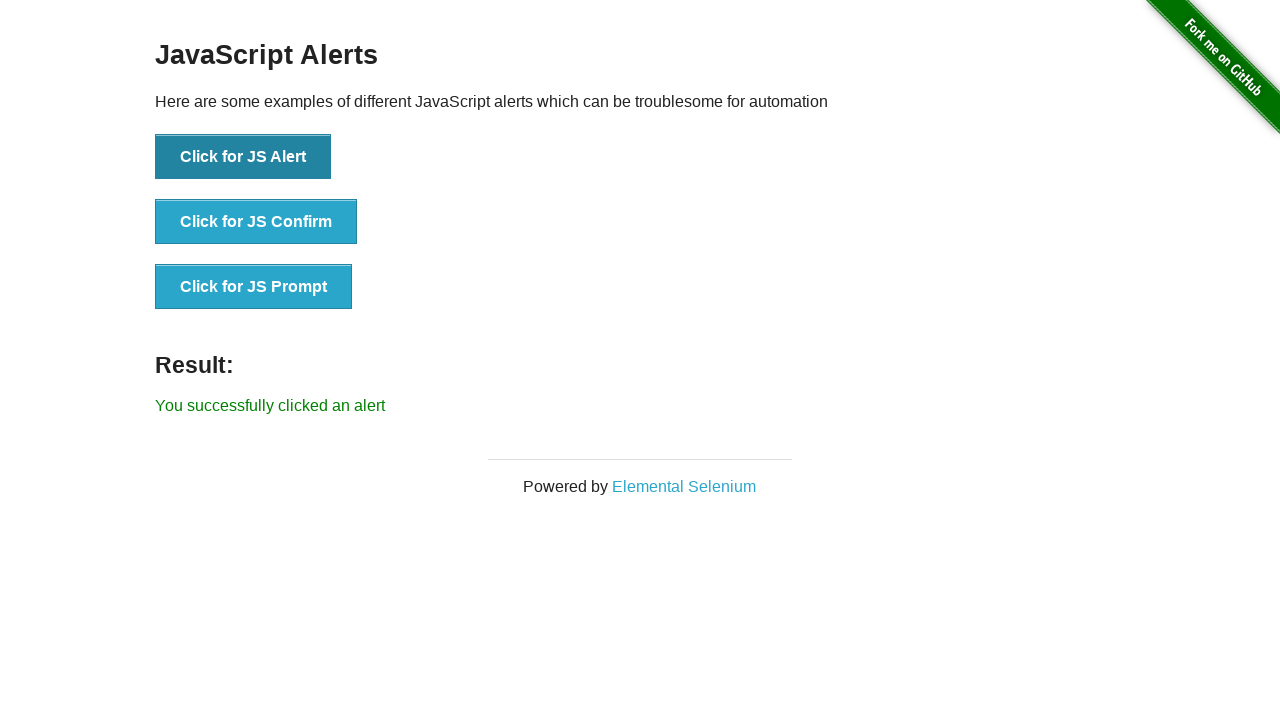

Clicked button to trigger JavaScript confirmation dialog at (256, 222) on xpath=//button[text()='Click for JS Confirm']
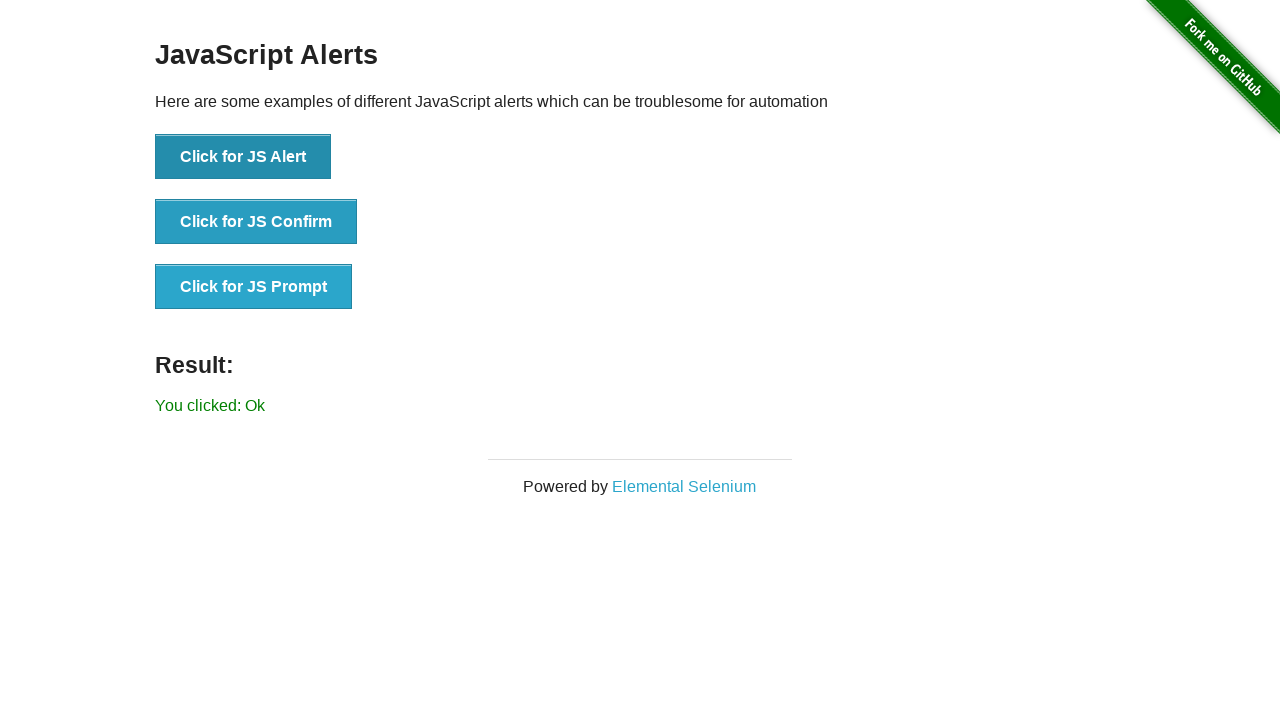

Set up dialog handler to dismiss confirmation
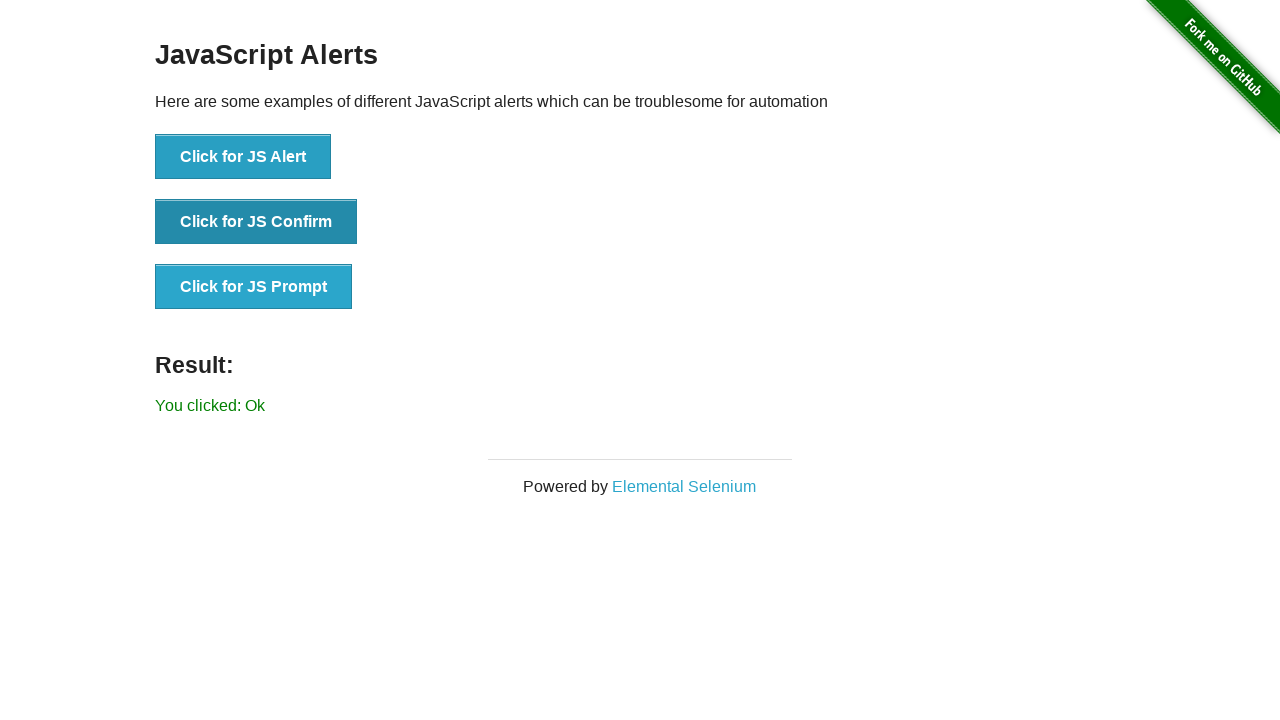

Waited for confirmation dialog to be processed
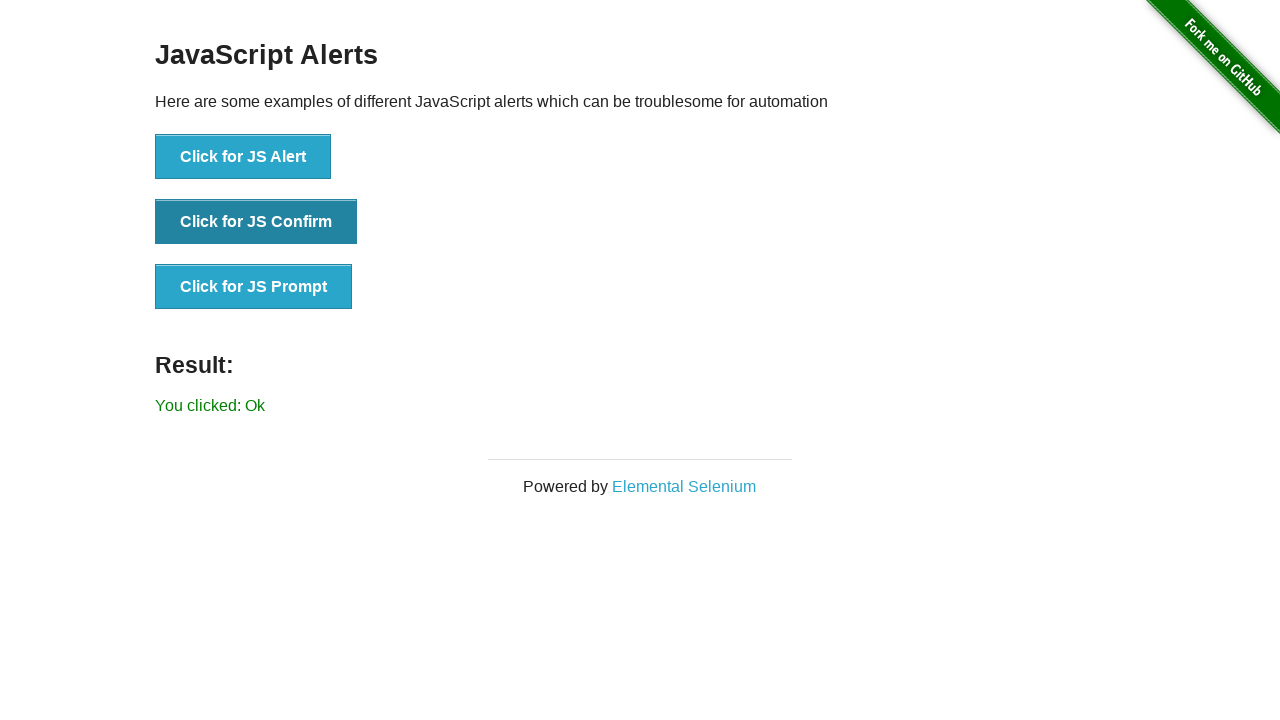

Clicked button to trigger JavaScript prompt dialog at (254, 287) on xpath=//button[contains(text(),'Click for JS Prompt')]
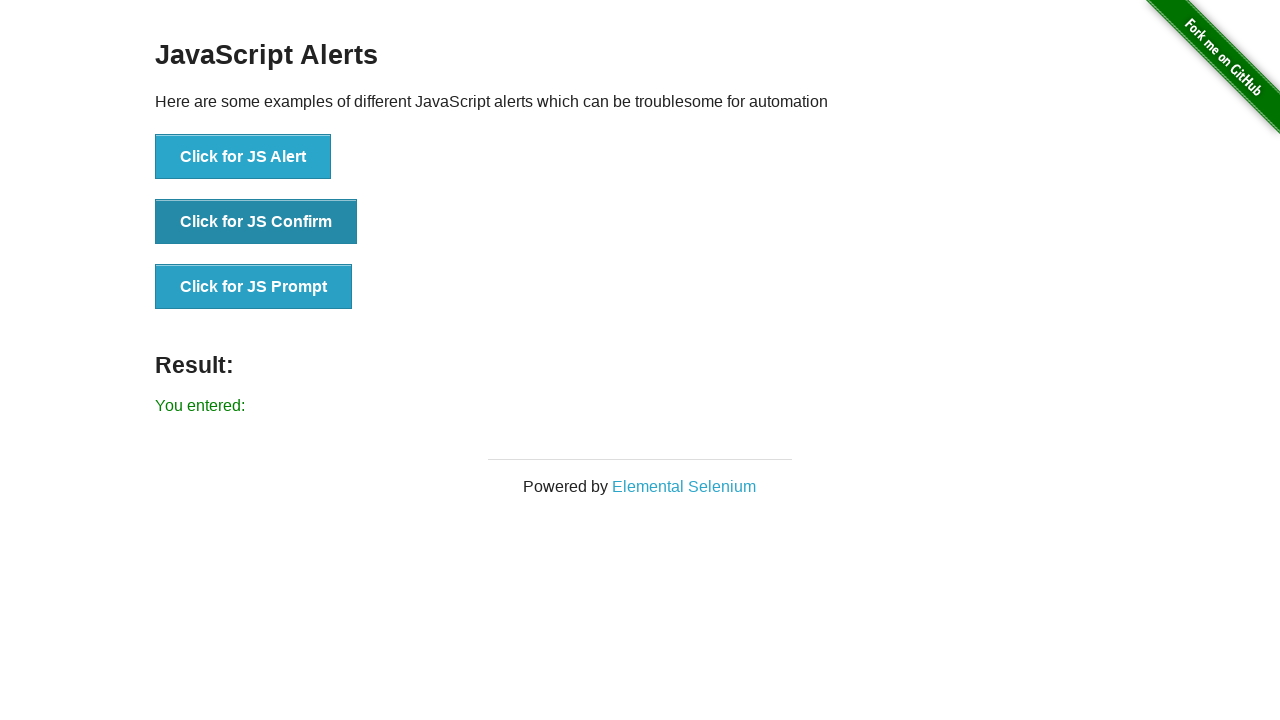

Set up dialog handler to accept prompt with text 'Test is passed'
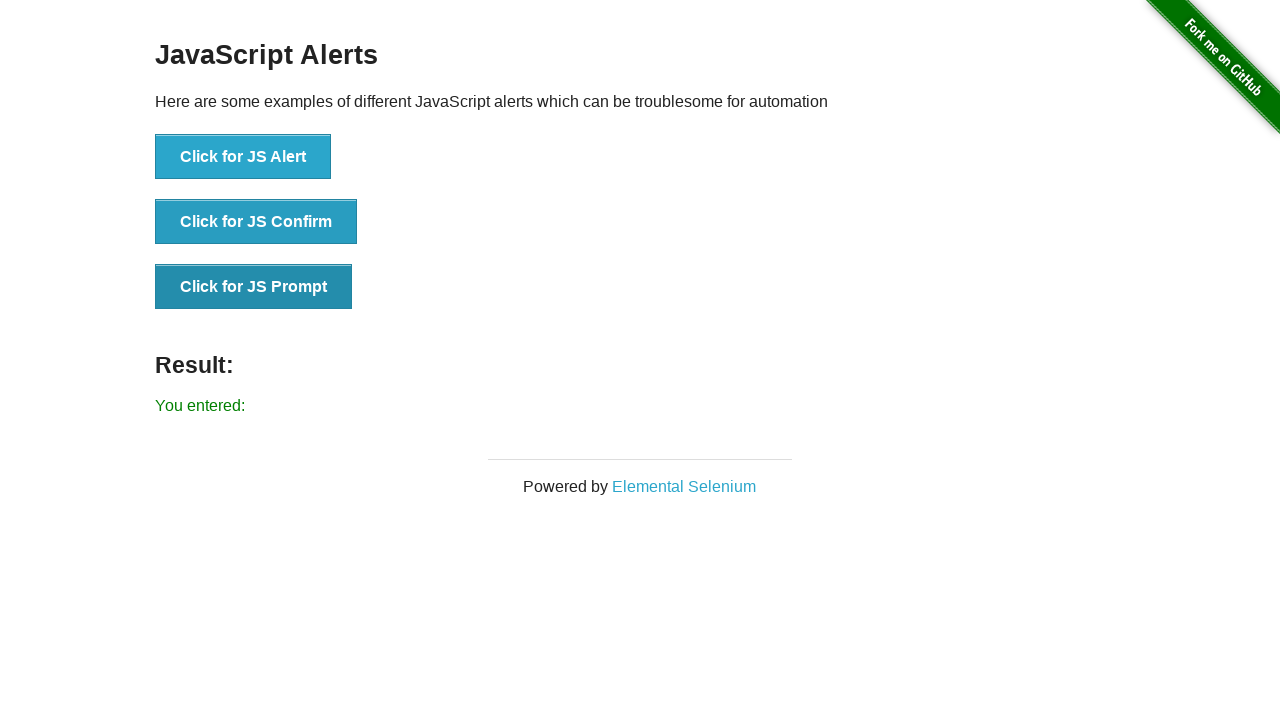

Waited for prompt dialog to be processed
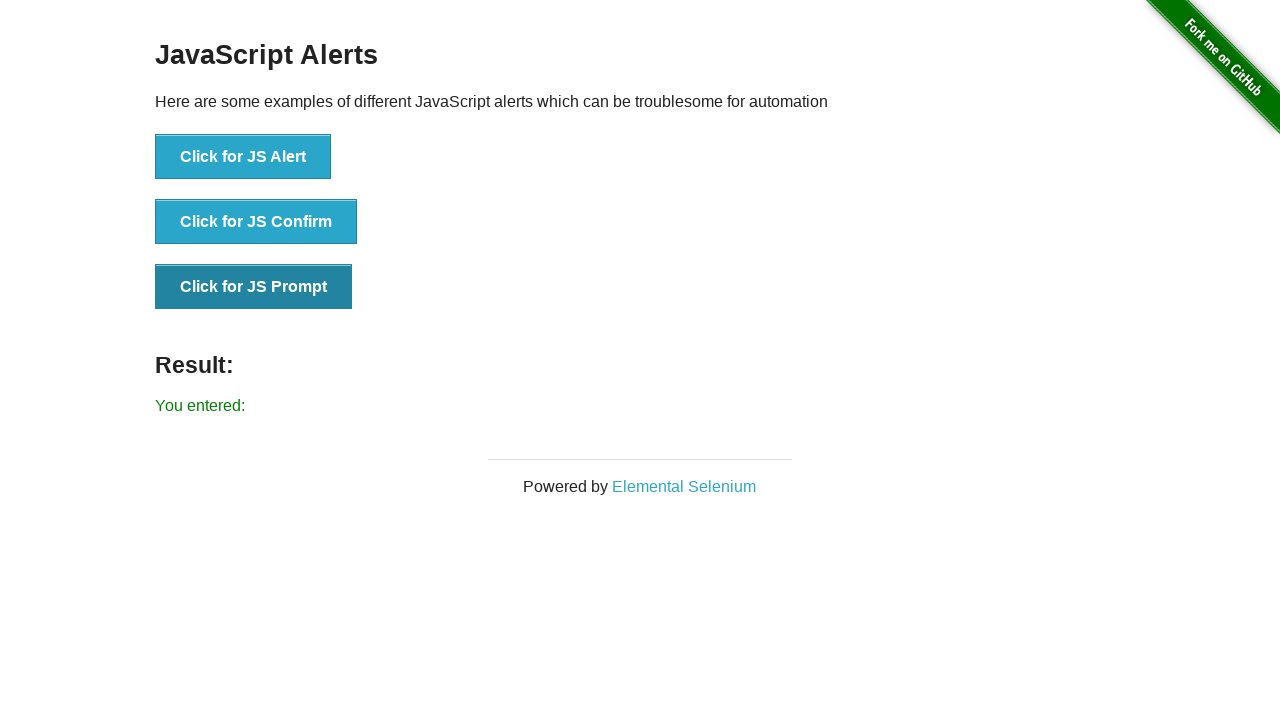

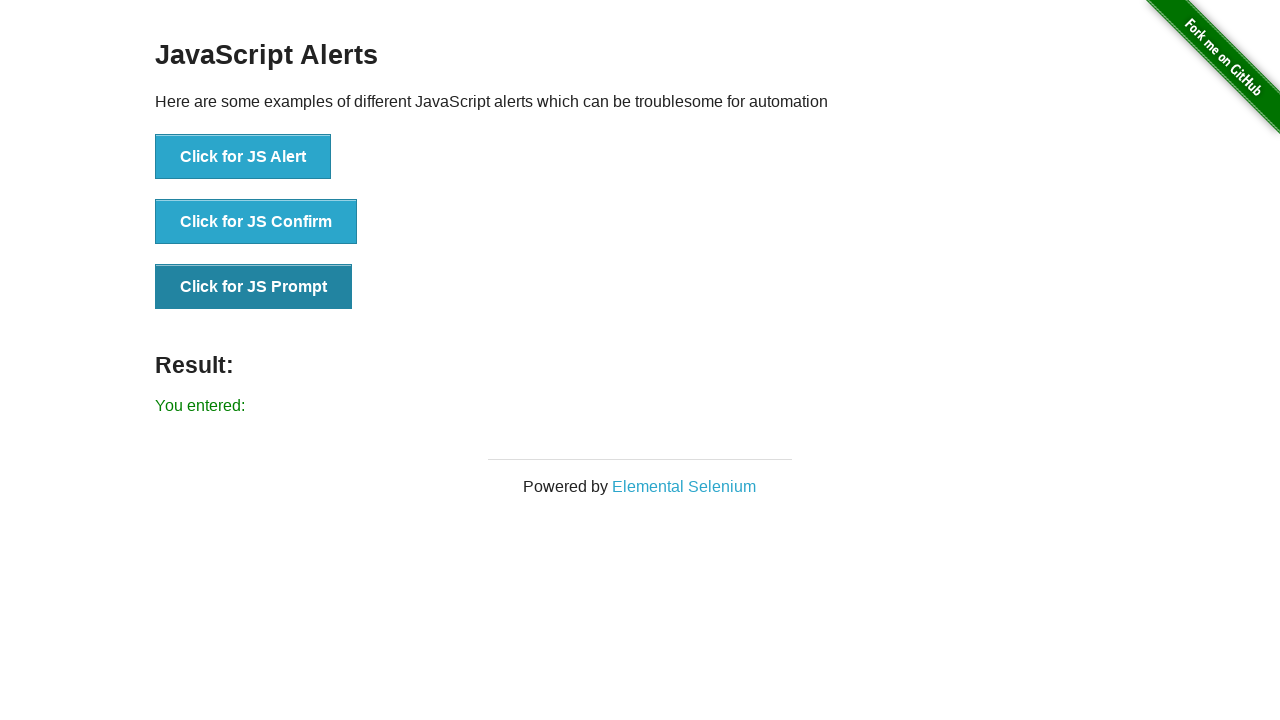